Navigates to the online2pdf PDF to Word converter page

Starting URL: https://online2pdf.com/pdf2word

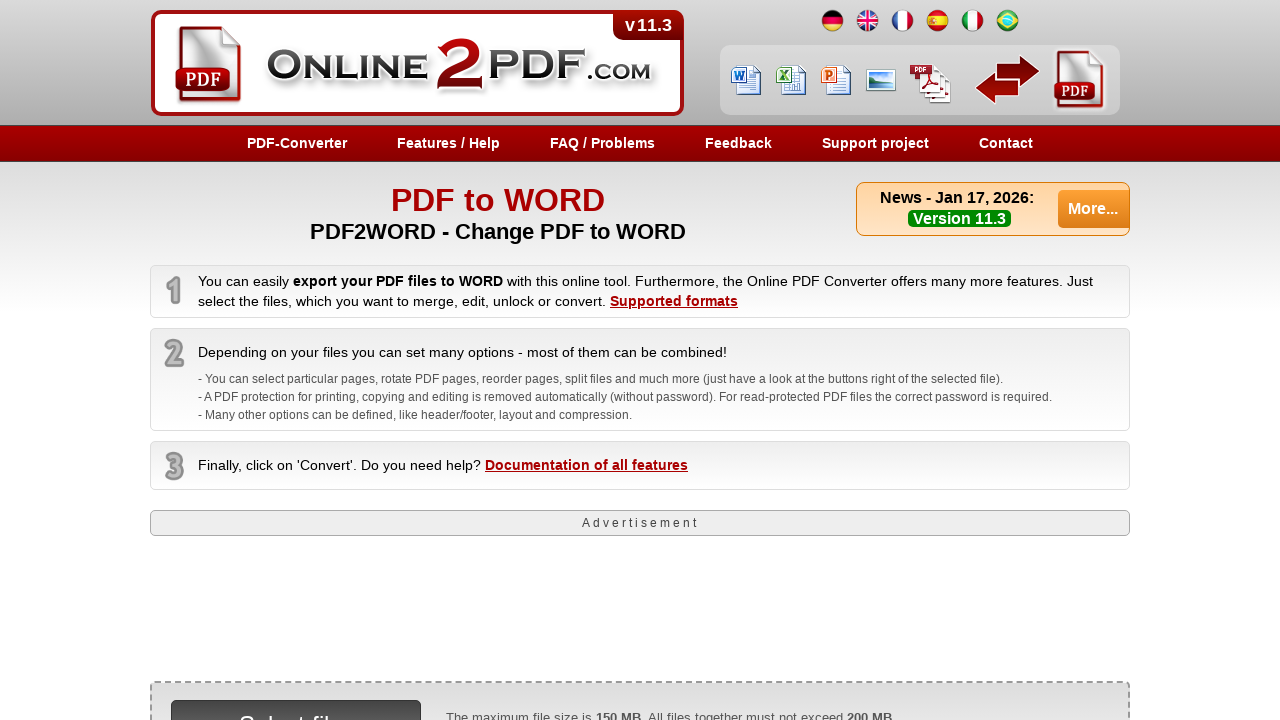

Navigated to online2pdf PDF to Word converter page
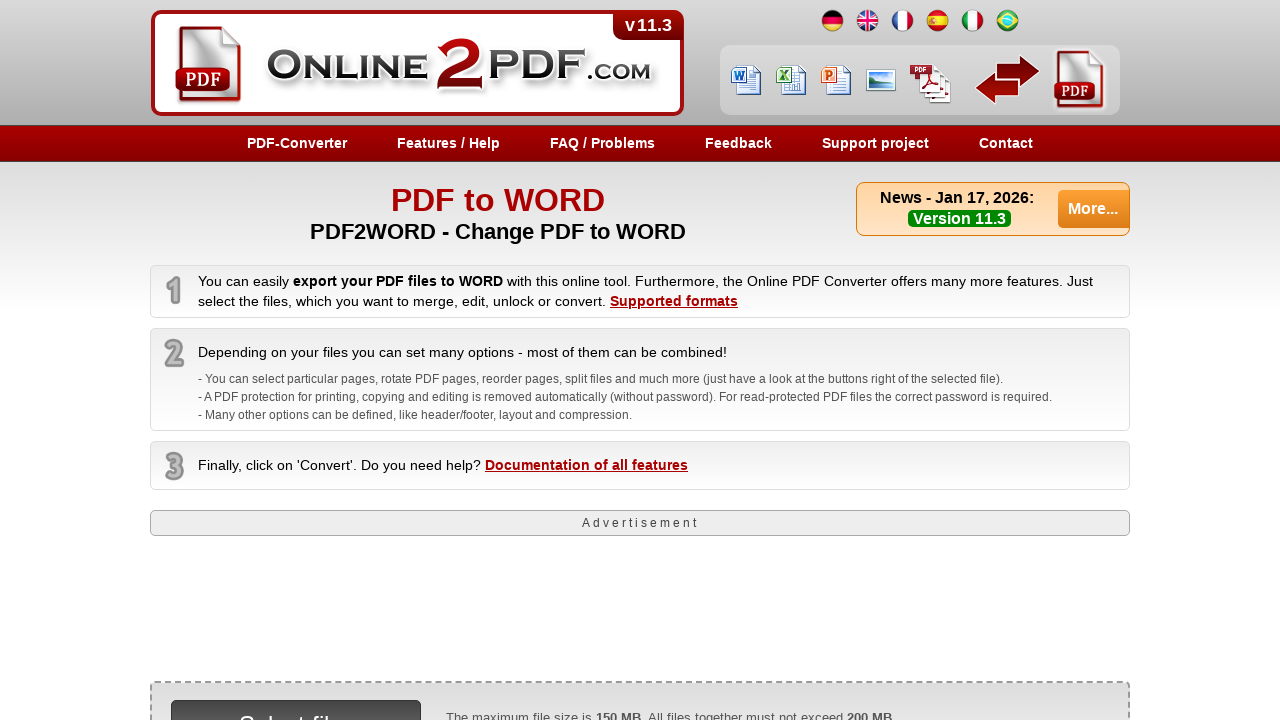

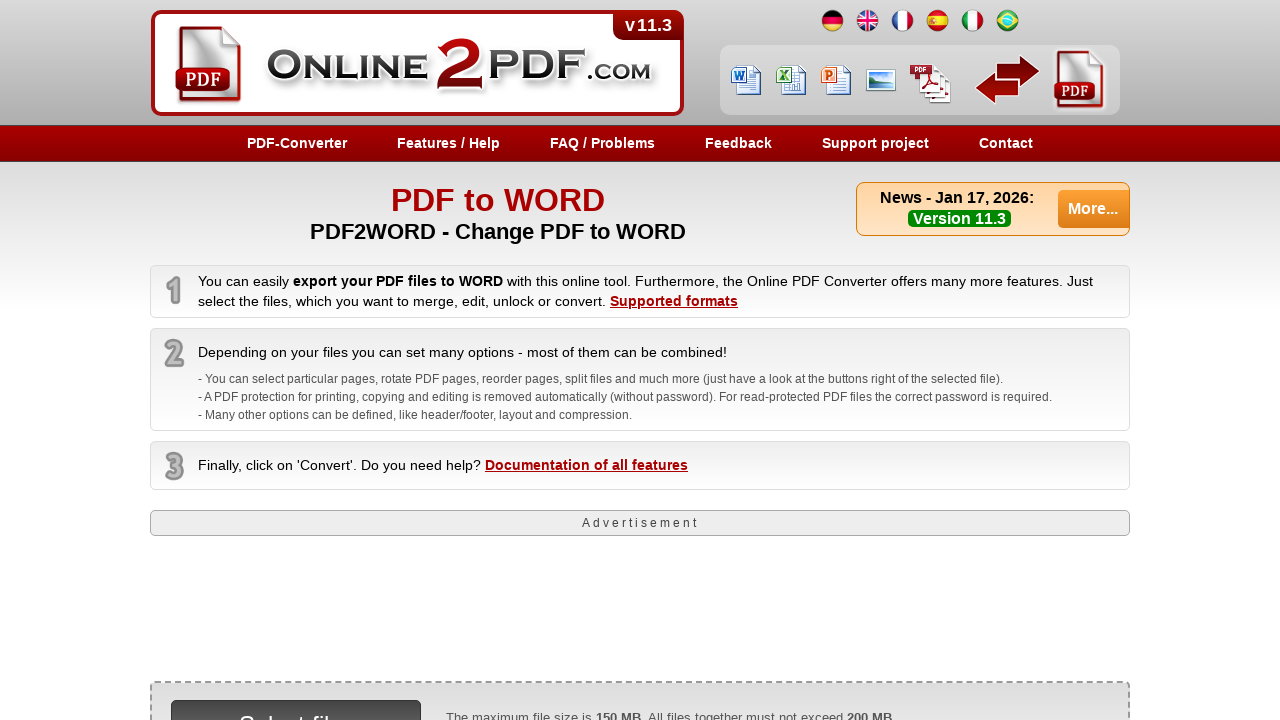